Tests prompt alert handling by entering text and accepting, then dismissing without text

Starting URL: https://www.hyrtutorials.com/p/alertsdemo.html

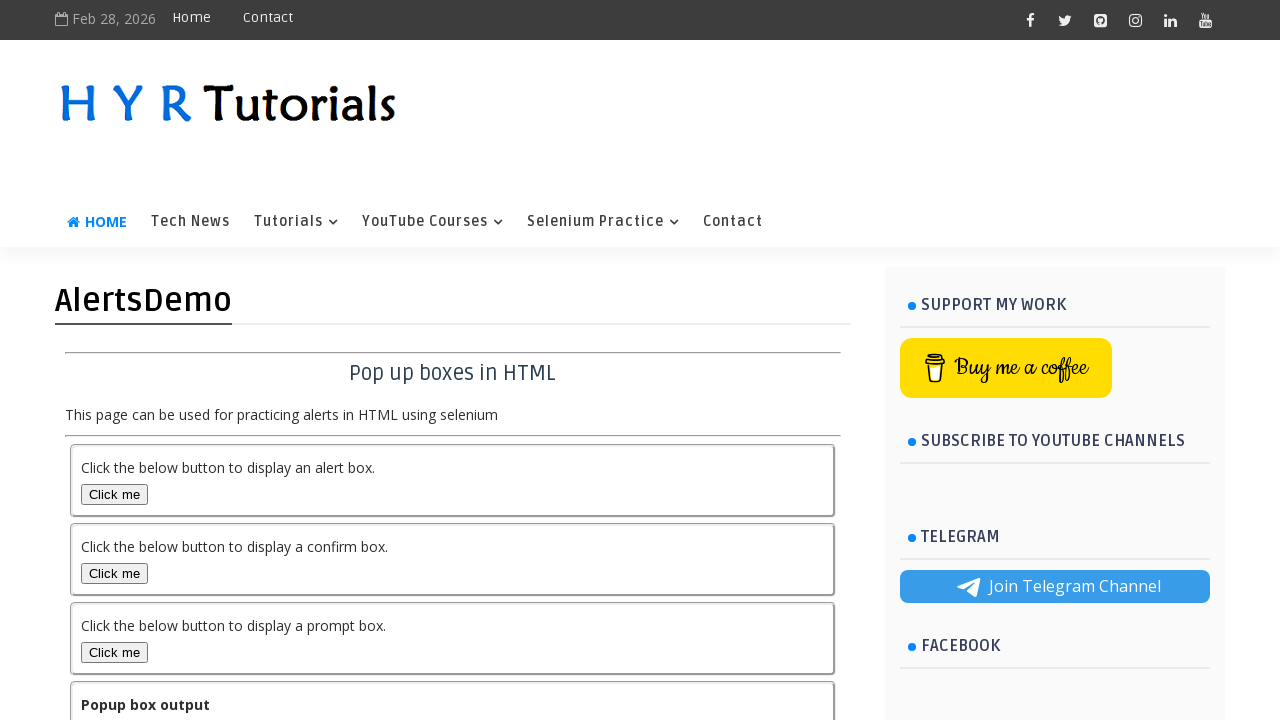

Set up dialog handler to accept prompt with text 'JohnDoe123'
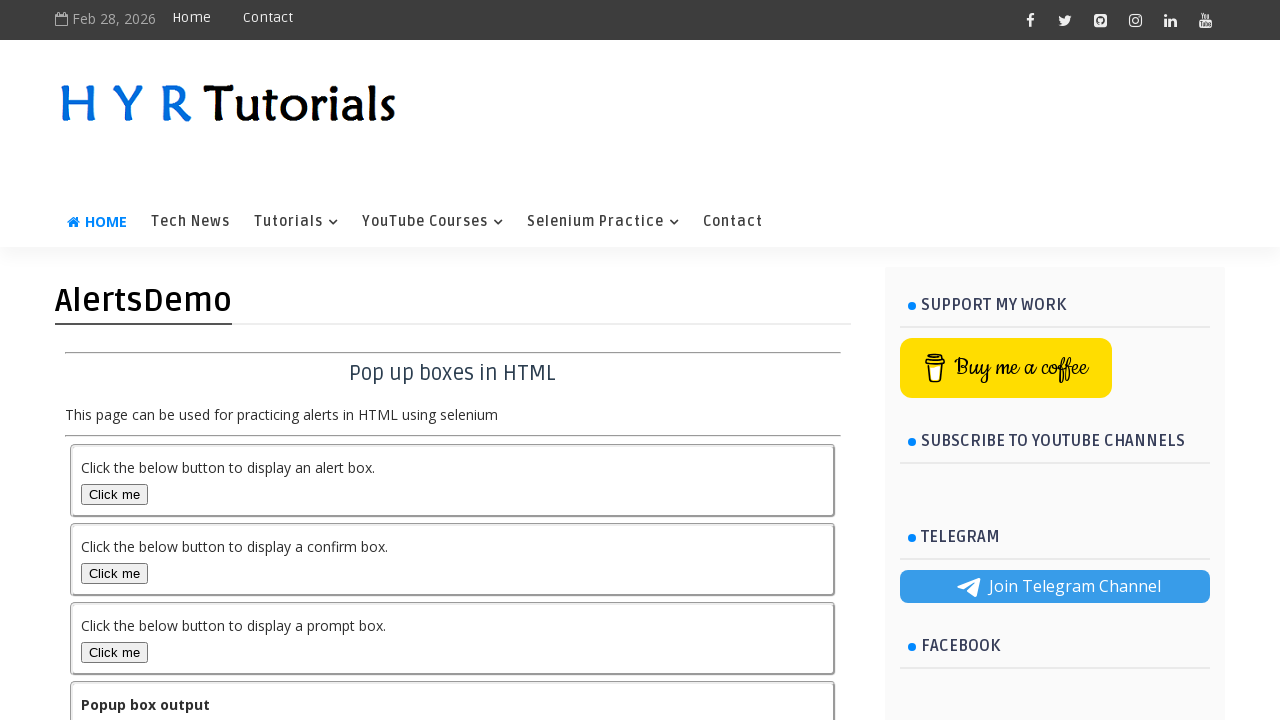

Clicked prompt box button to trigger first prompt dialog at (114, 652) on #promptBox
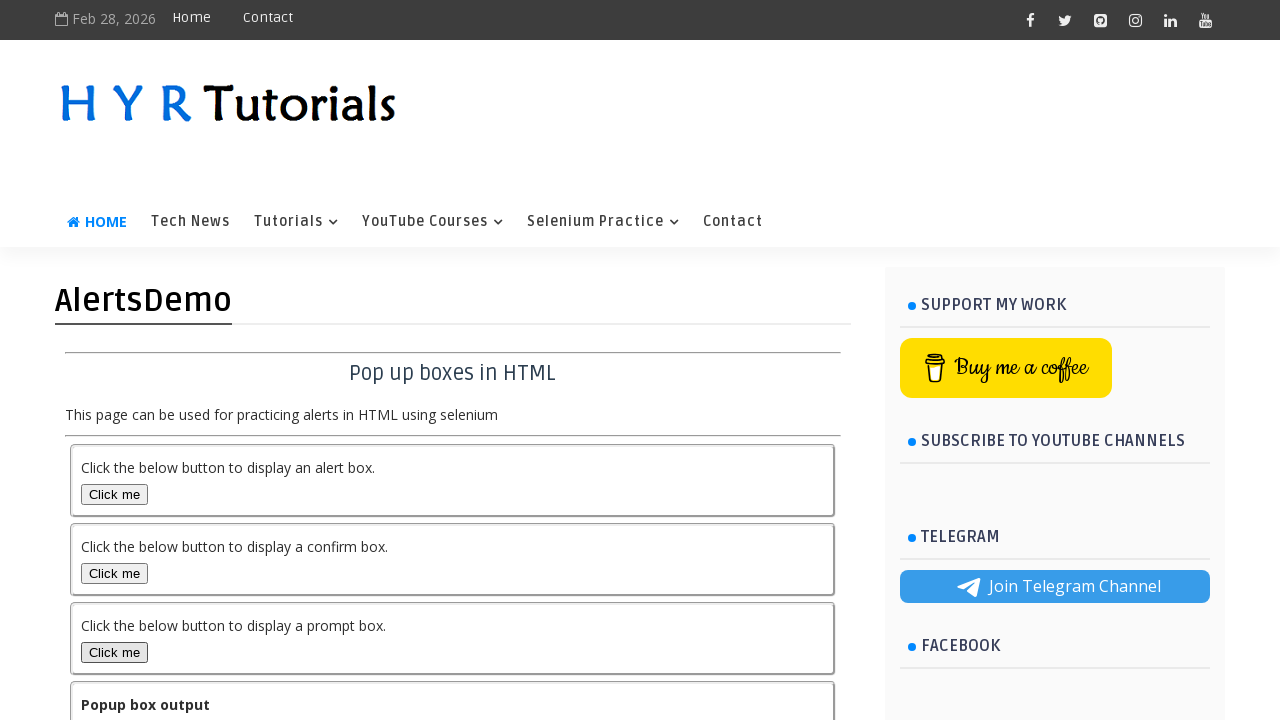

Output element appeared after accepting prompt
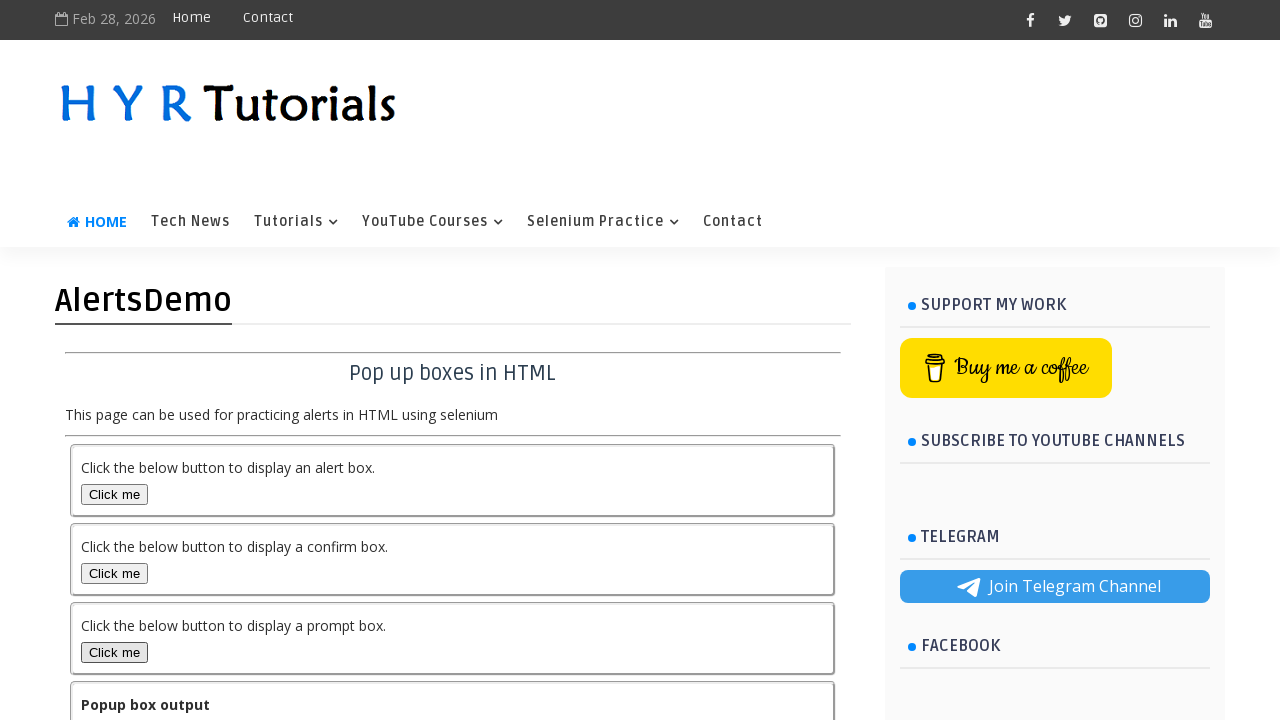

Removed accept dialog handler
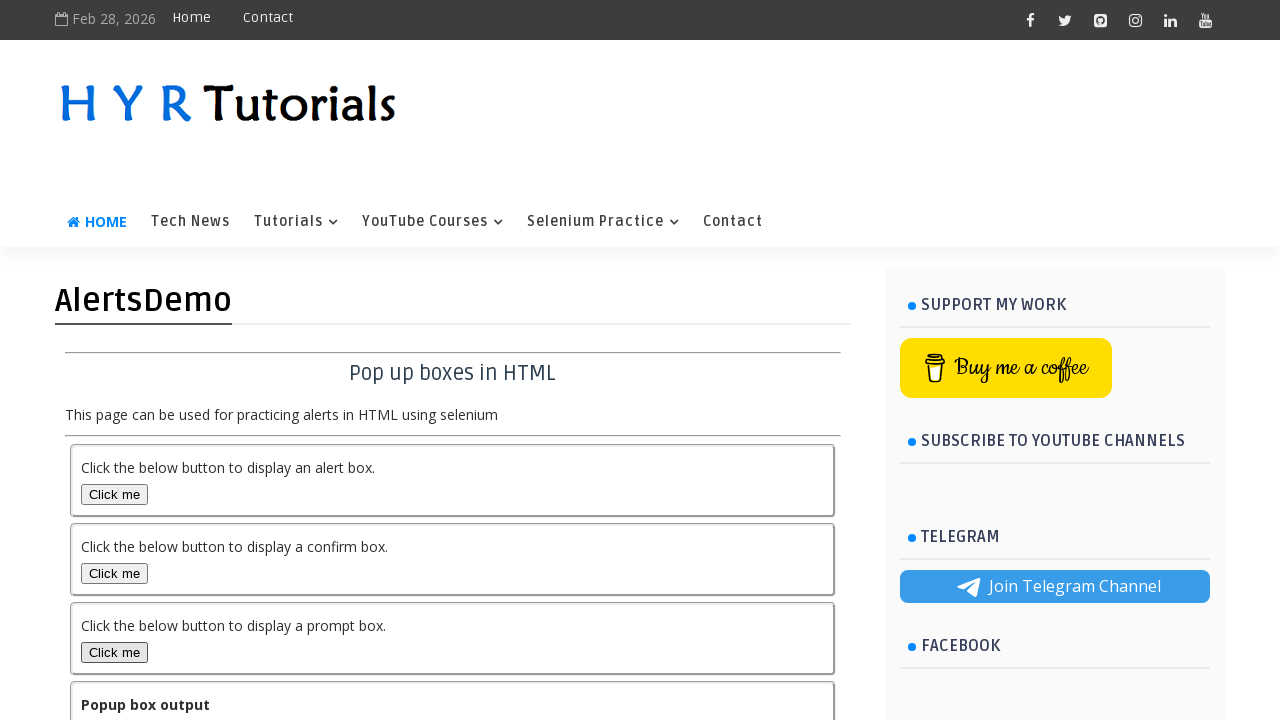

Set up dialog handler to dismiss prompt
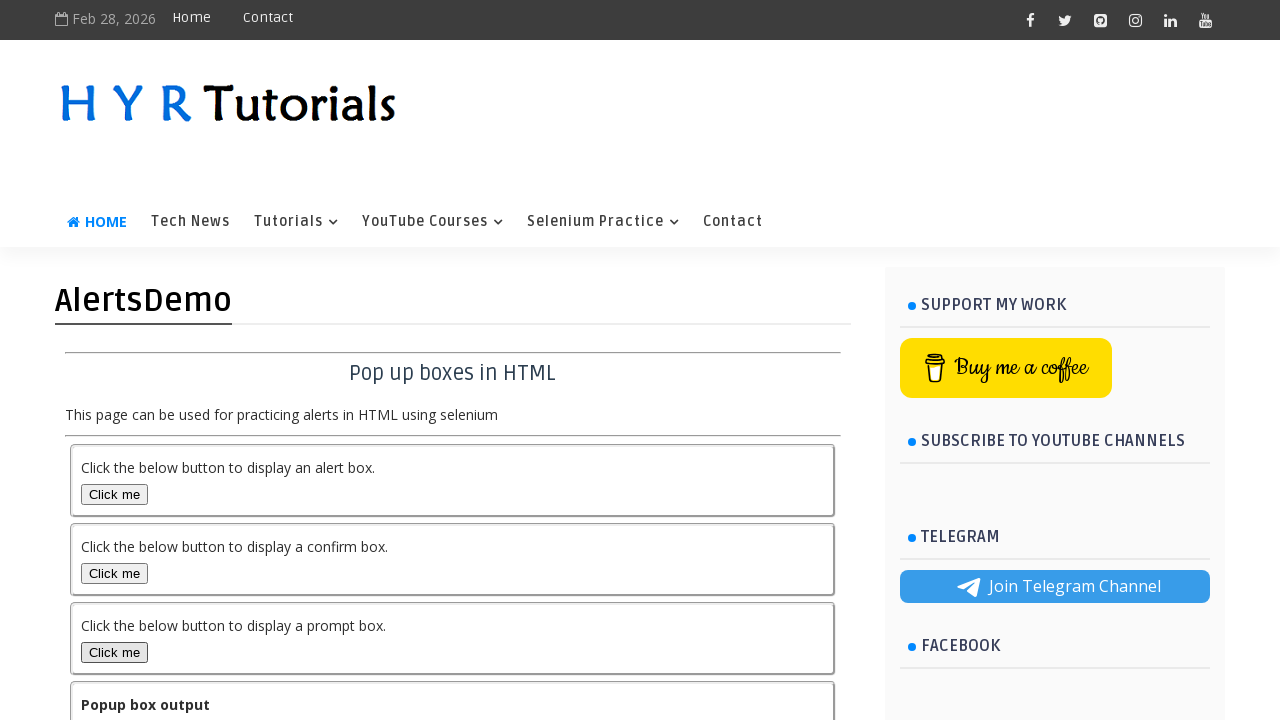

Clicked prompt box button to trigger second prompt dialog at (114, 652) on #promptBox
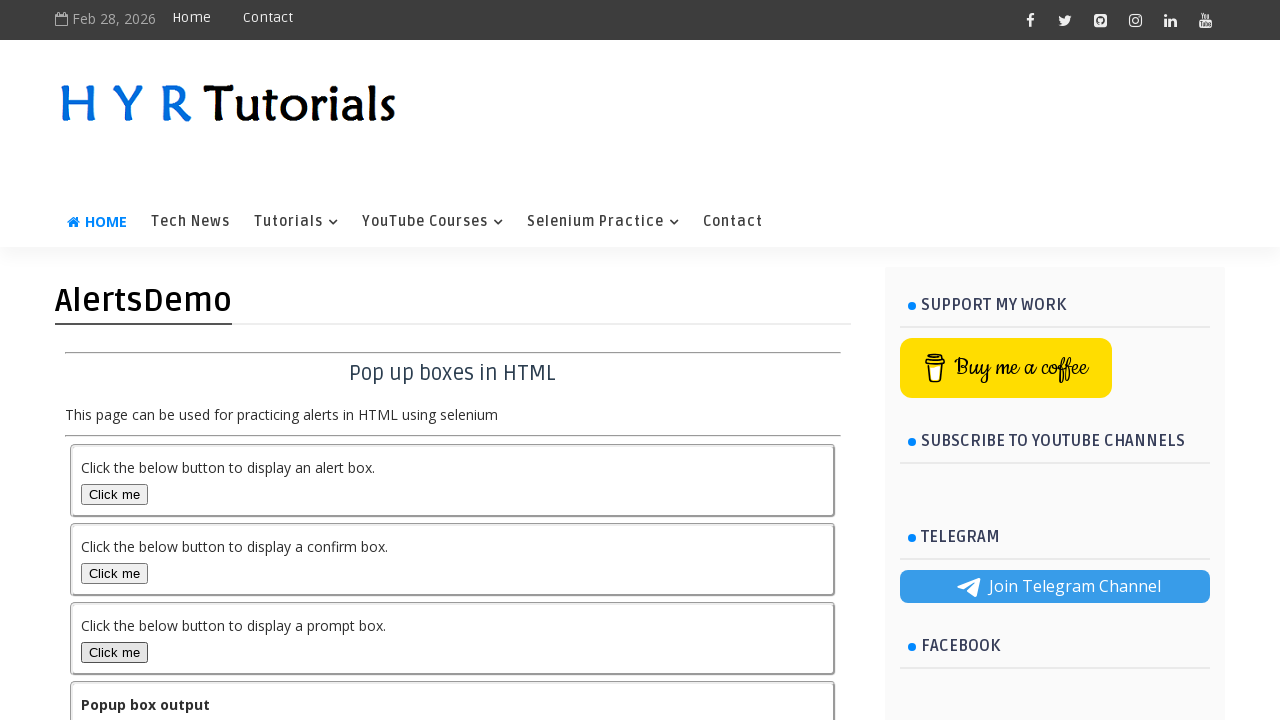

Output element appeared after dismissing prompt
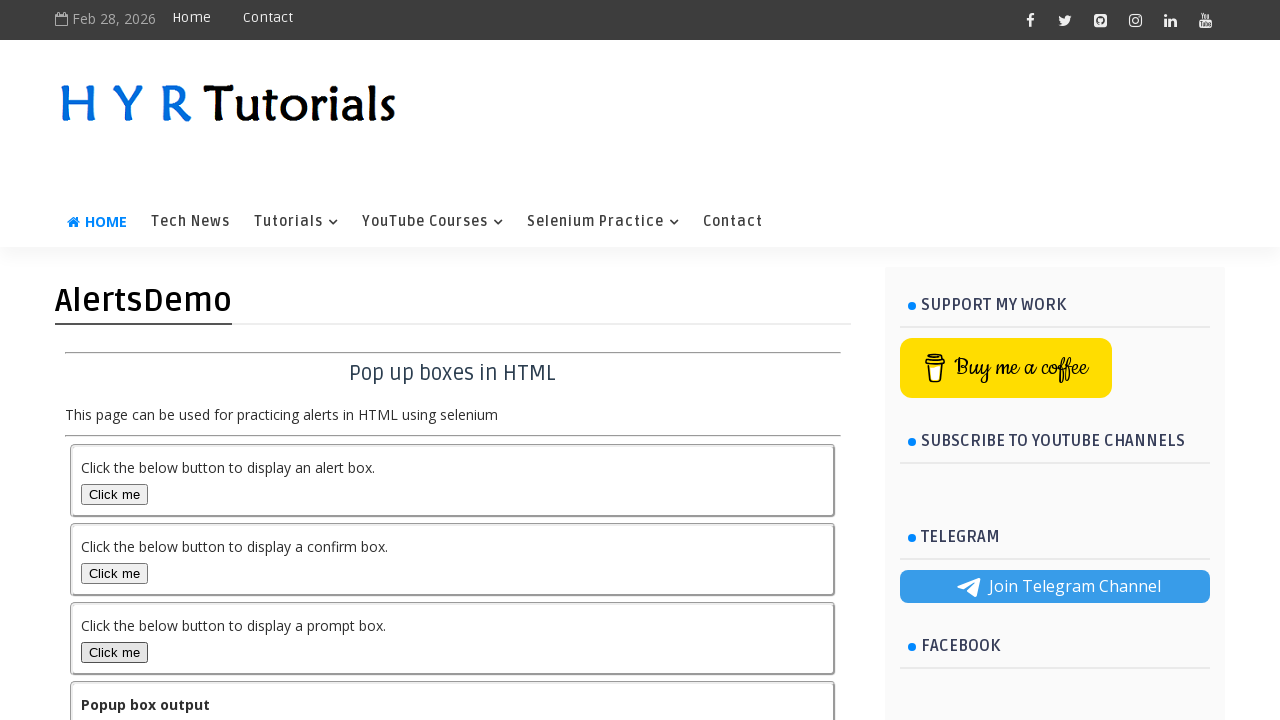

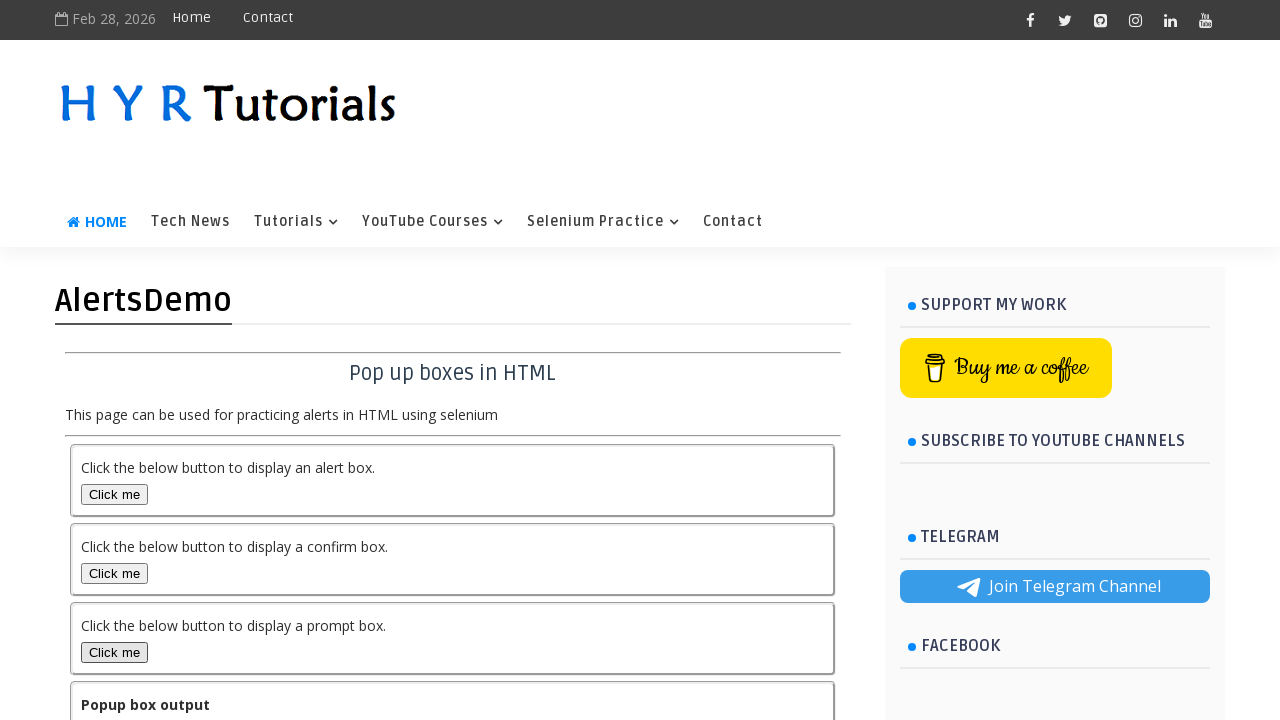